Tests that the Clear completed button is hidden after all completed items are cleared

Starting URL: https://demo.playwright.dev/todomvc

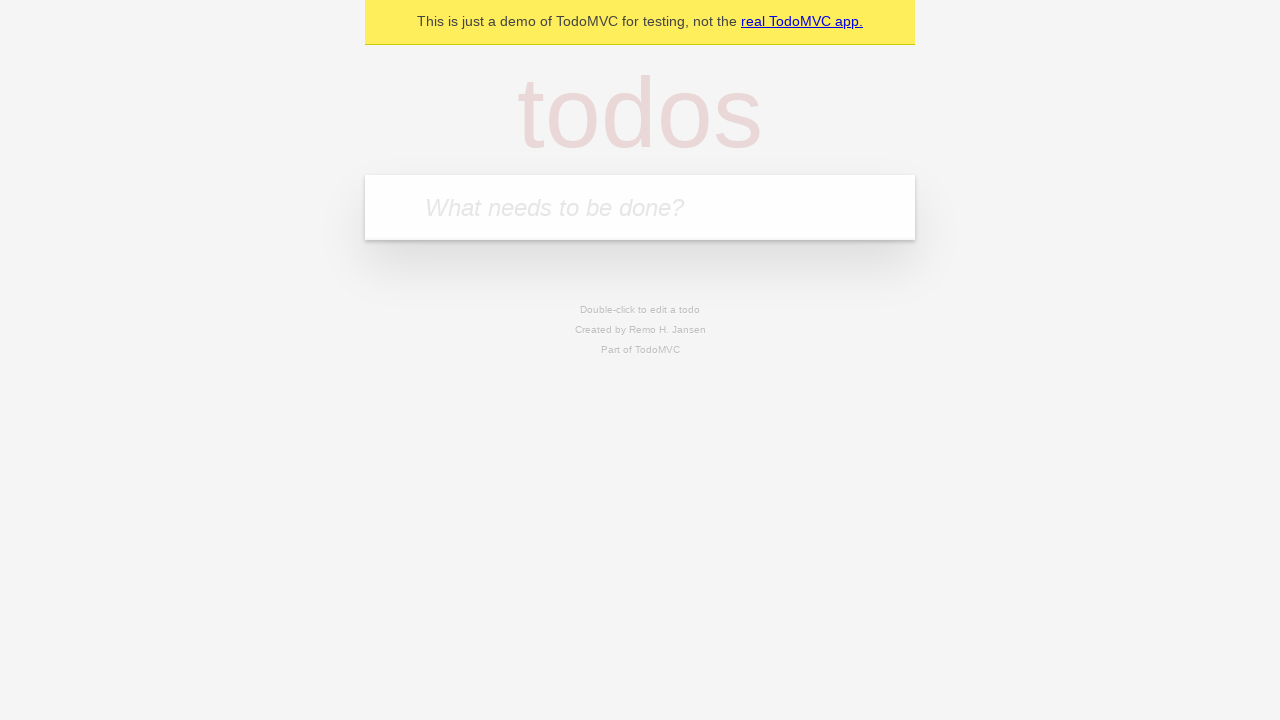

Filled todo input with 'buy some cheese' on internal:attr=[placeholder="What needs to be done?"i]
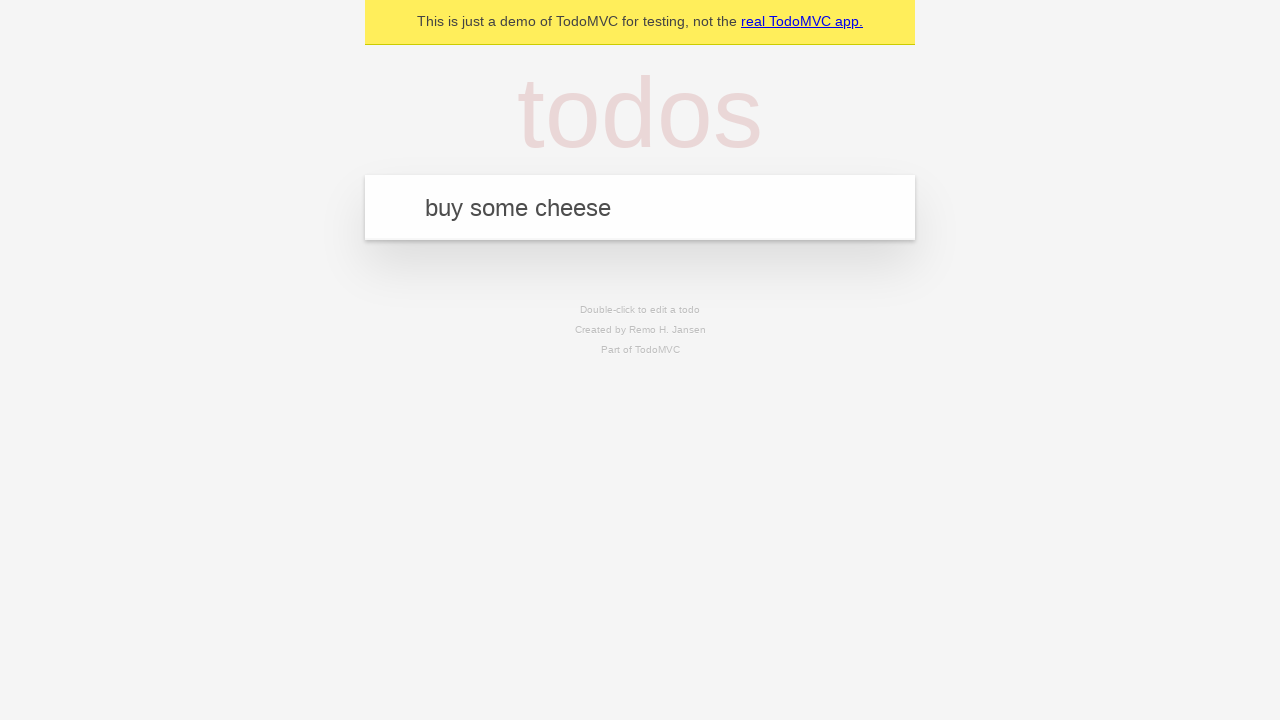

Pressed Enter to create todo 'buy some cheese' on internal:attr=[placeholder="What needs to be done?"i]
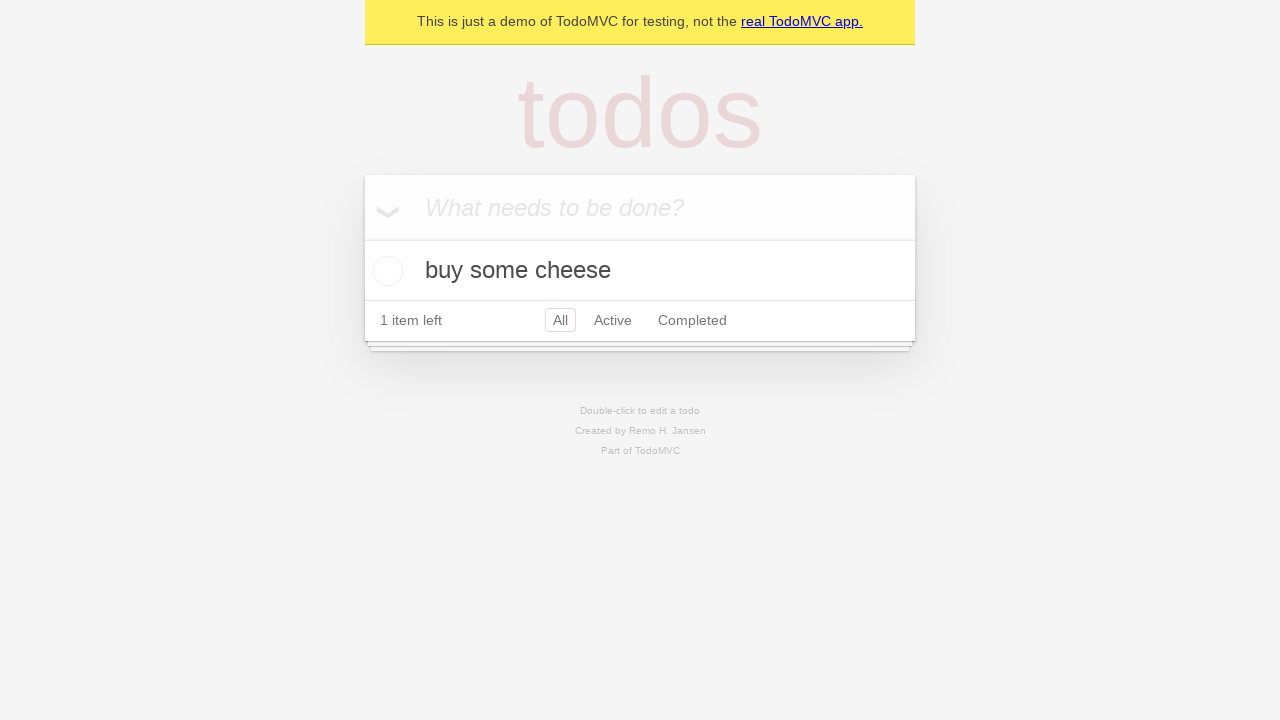

Filled todo input with 'feed the cat' on internal:attr=[placeholder="What needs to be done?"i]
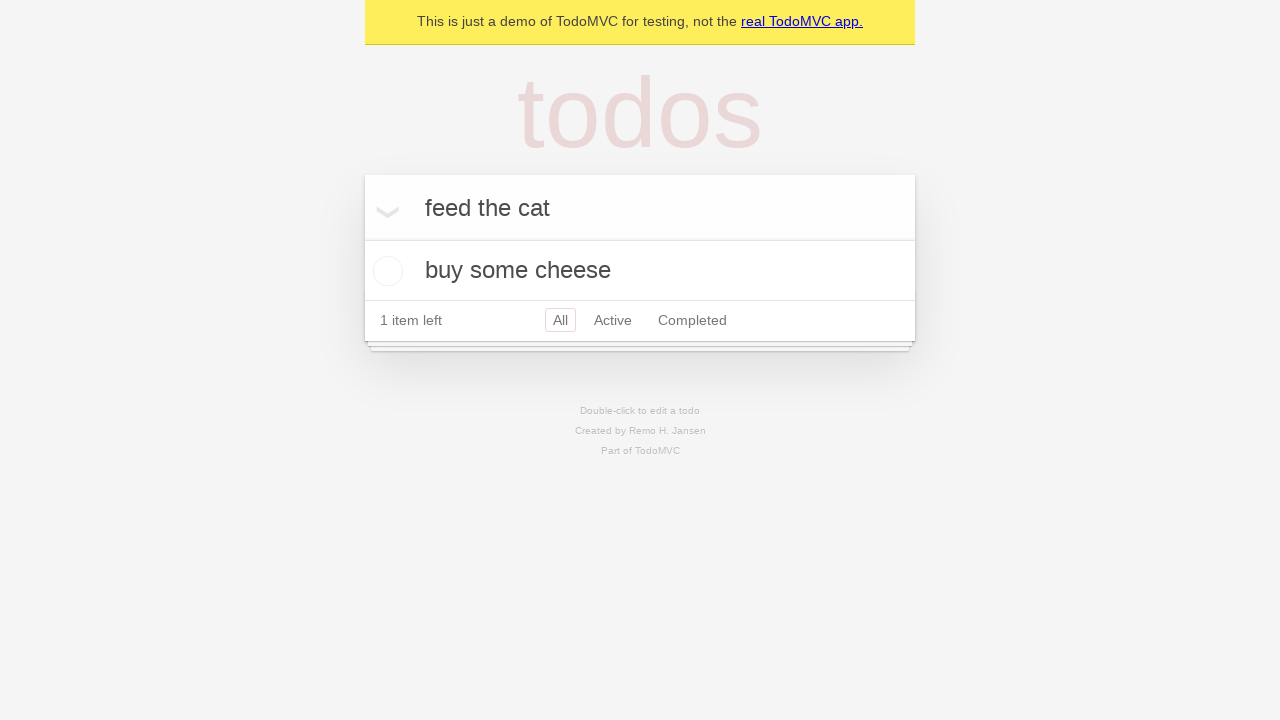

Pressed Enter to create todo 'feed the cat' on internal:attr=[placeholder="What needs to be done?"i]
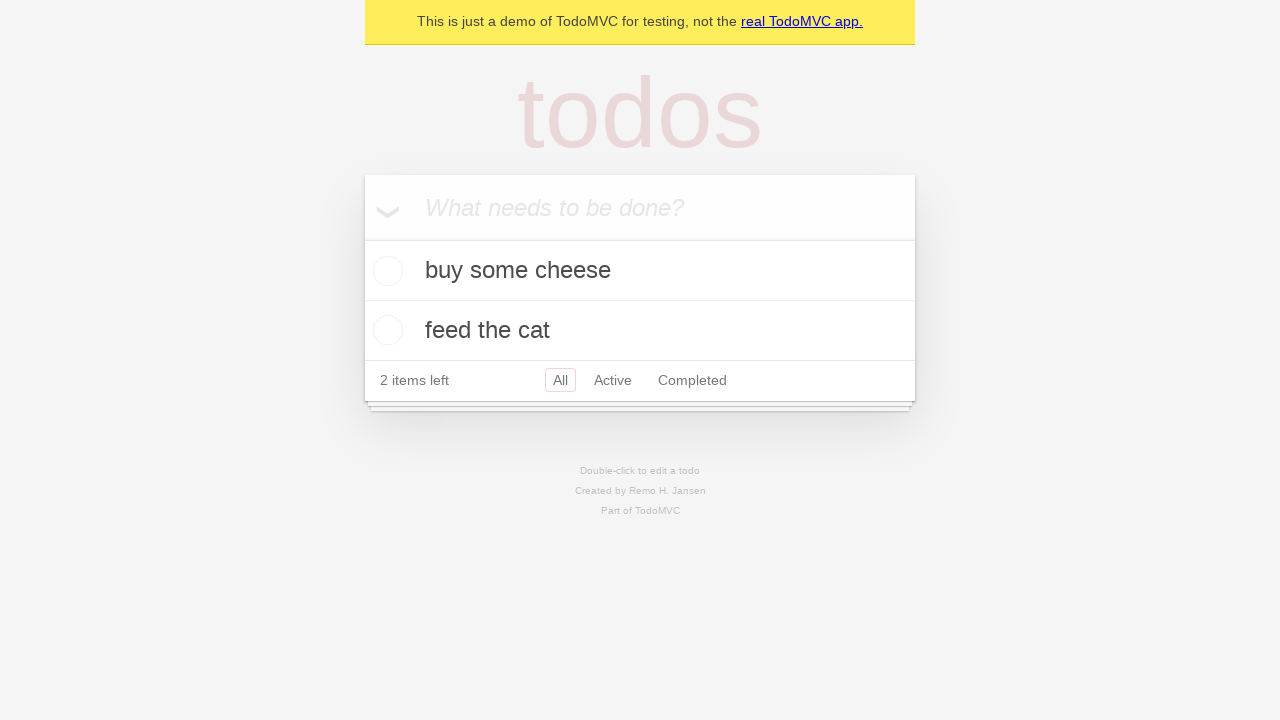

Filled todo input with 'book a doctors appointment' on internal:attr=[placeholder="What needs to be done?"i]
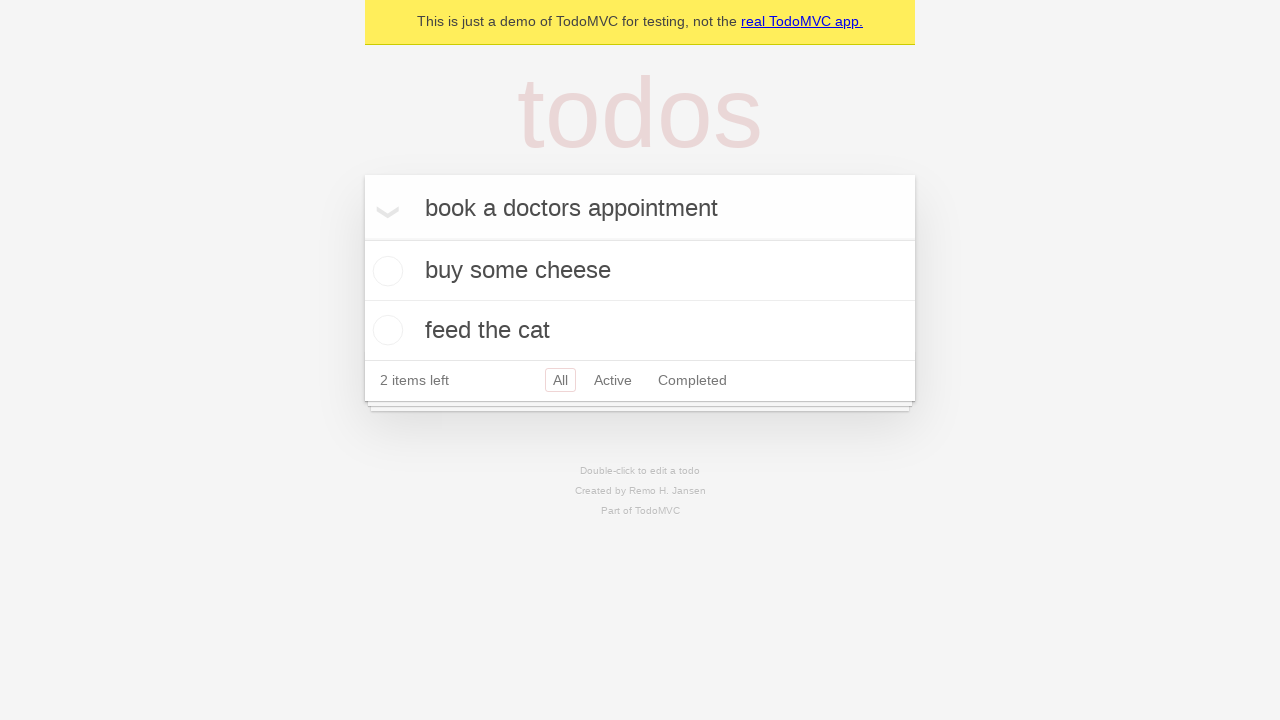

Pressed Enter to create todo 'book a doctors appointment' on internal:attr=[placeholder="What needs to be done?"i]
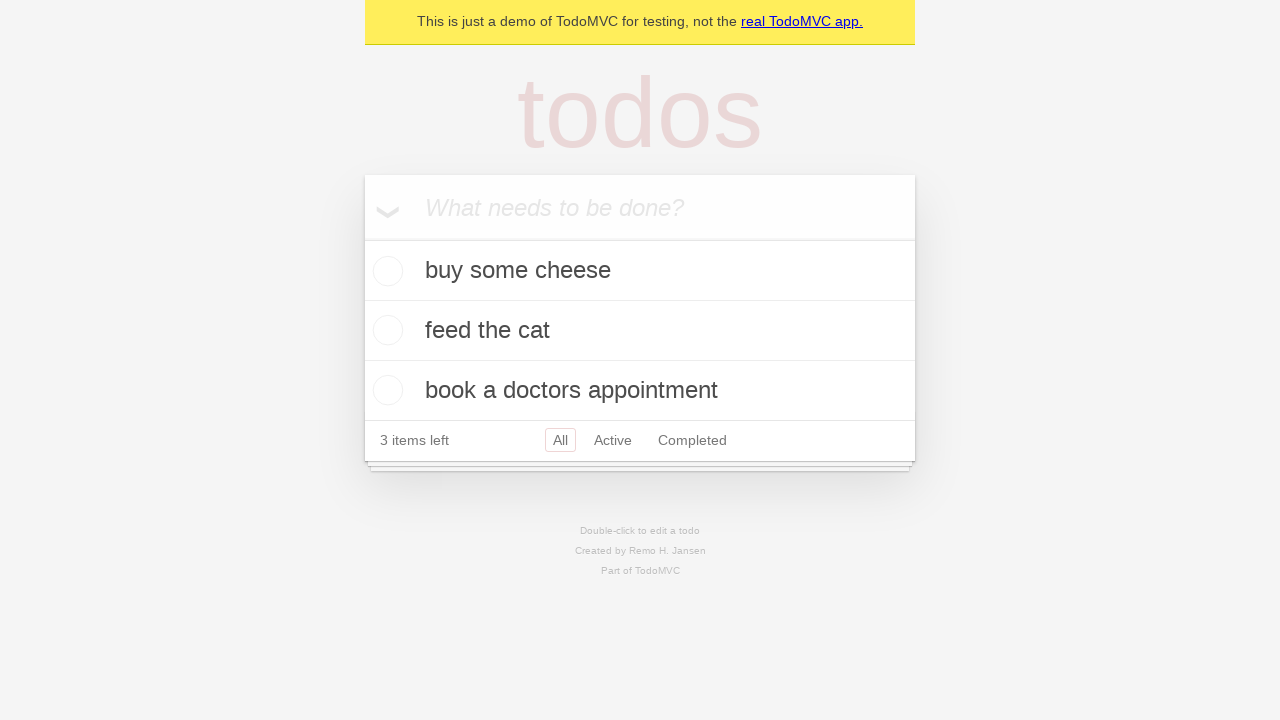

Waited for todo items to load
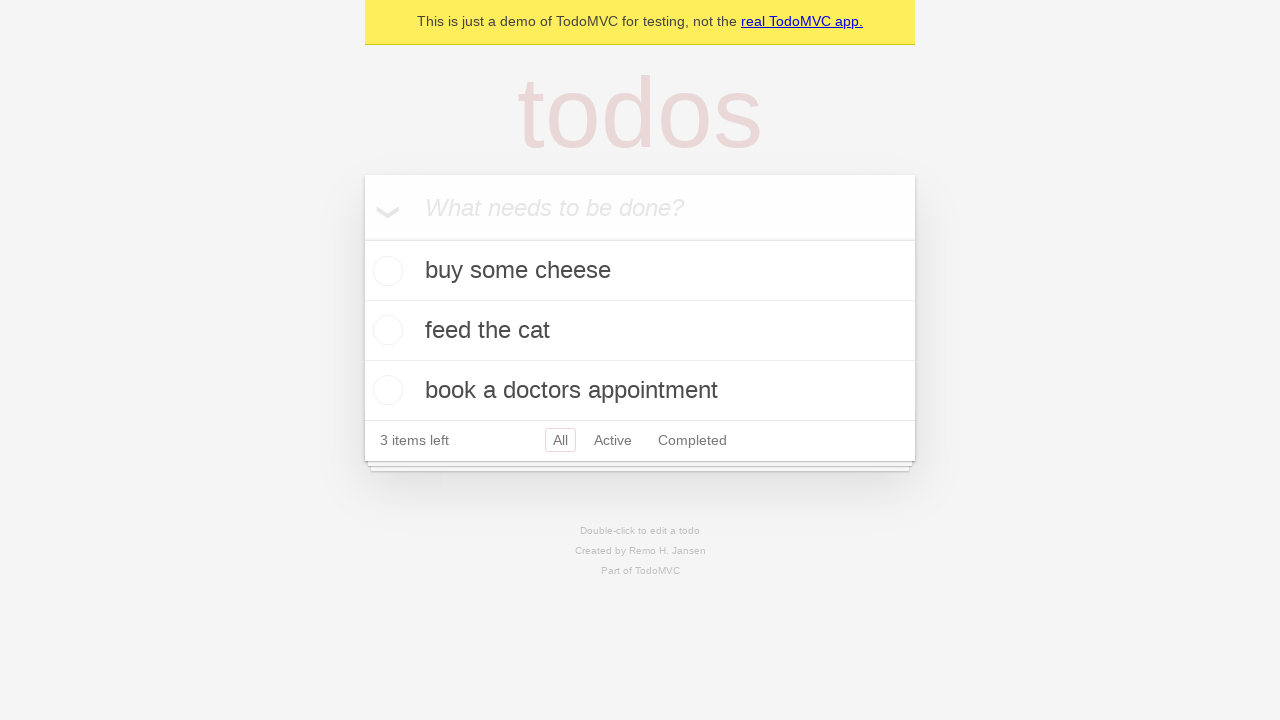

Checked the first todo item as completed at (385, 271) on .todo-list li .toggle >> nth=0
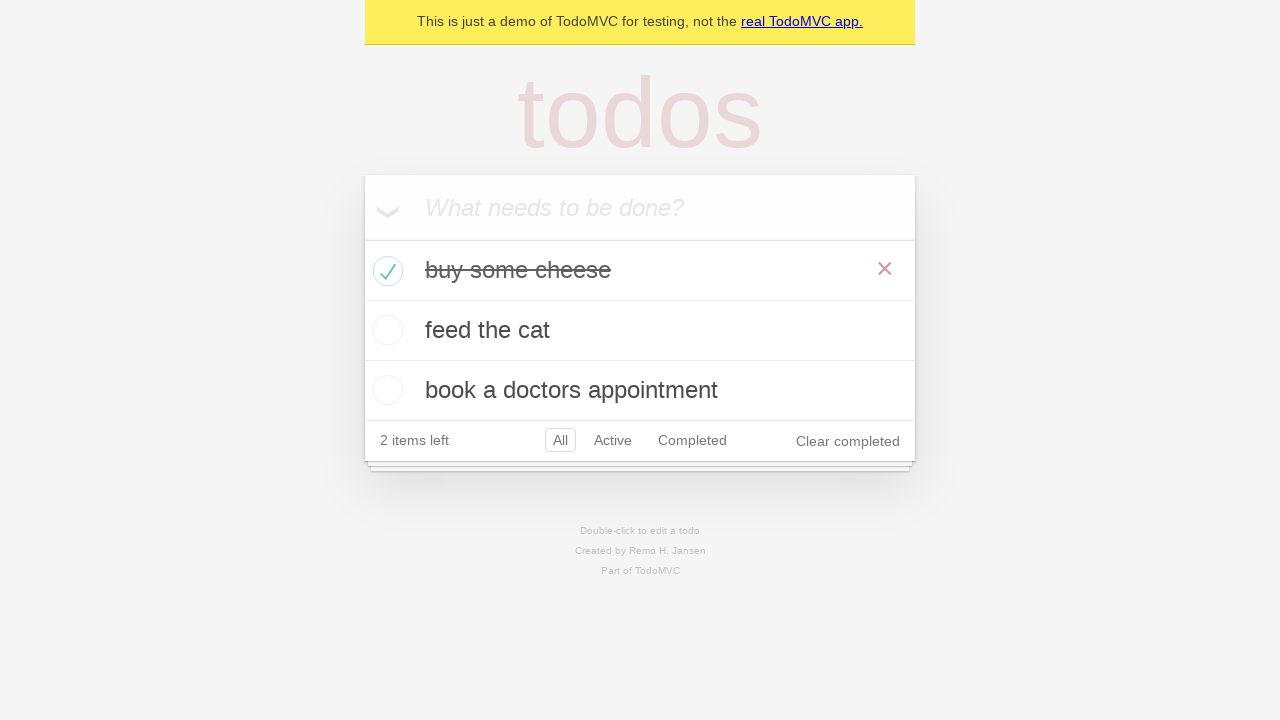

Clicked 'Clear completed' button to remove completed todos at (848, 441) on internal:role=button[name="Clear completed"i]
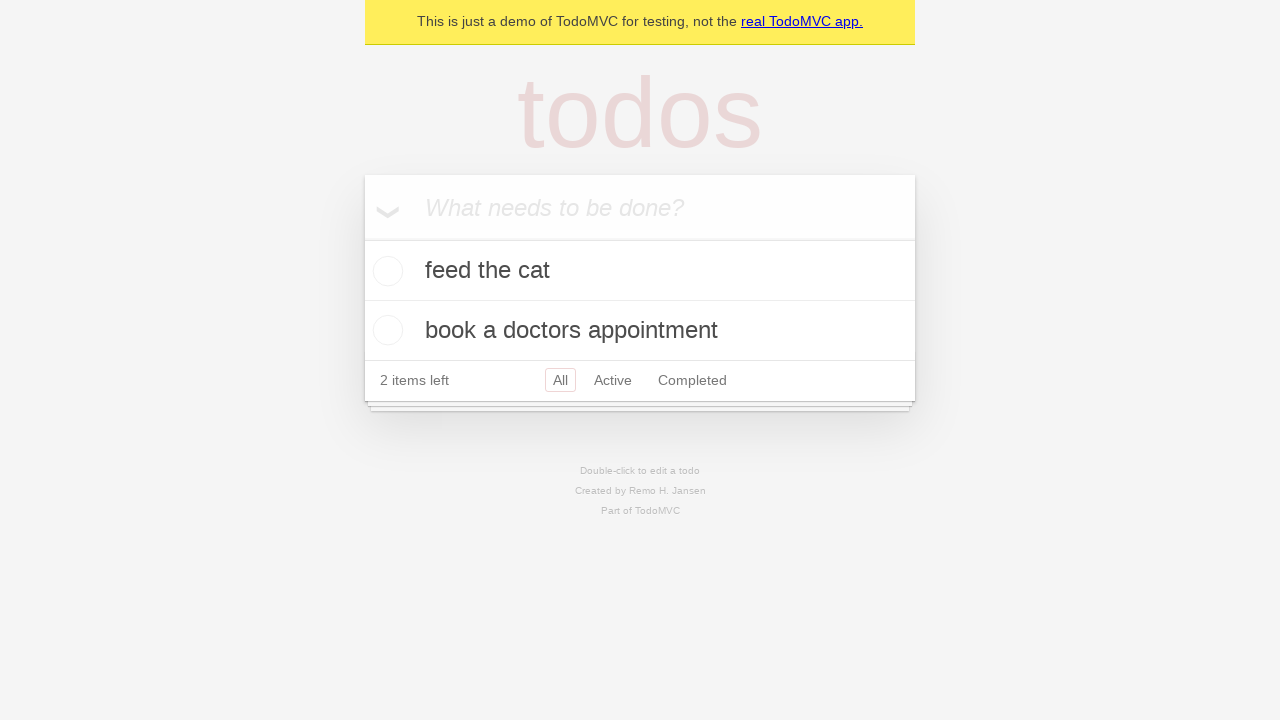

Verified 'Clear completed' button is hidden after clearing completed items
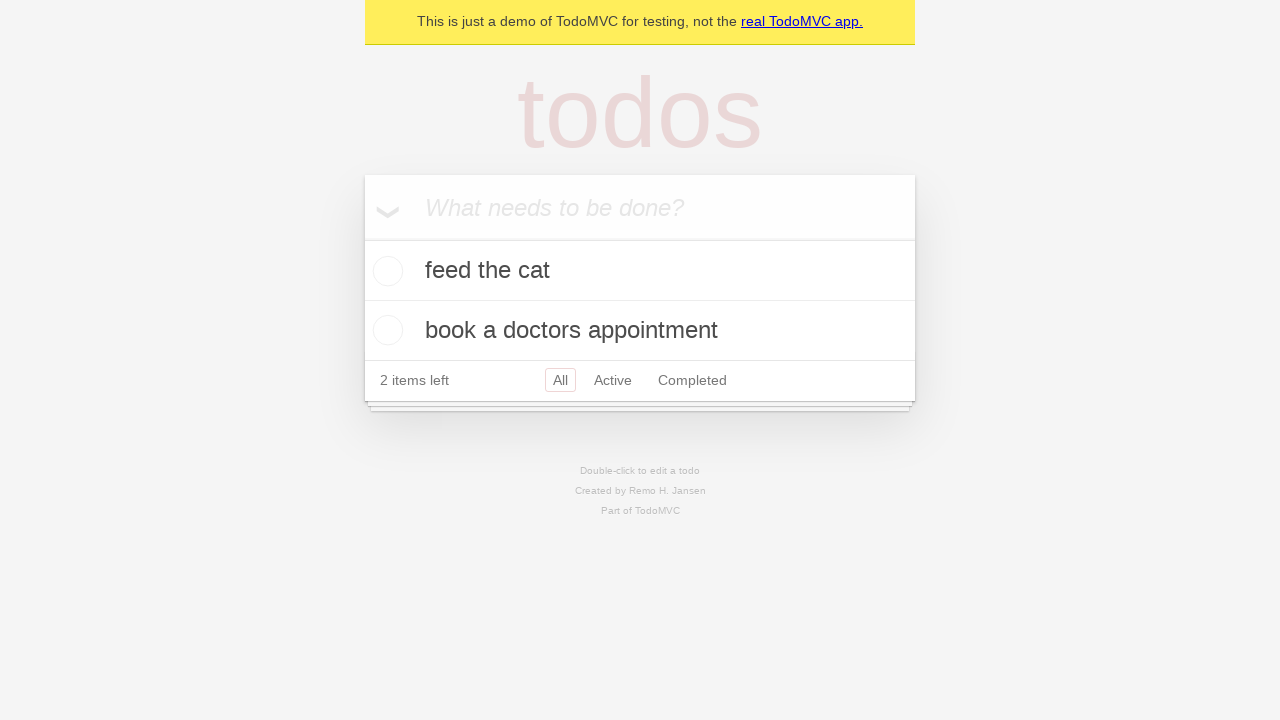

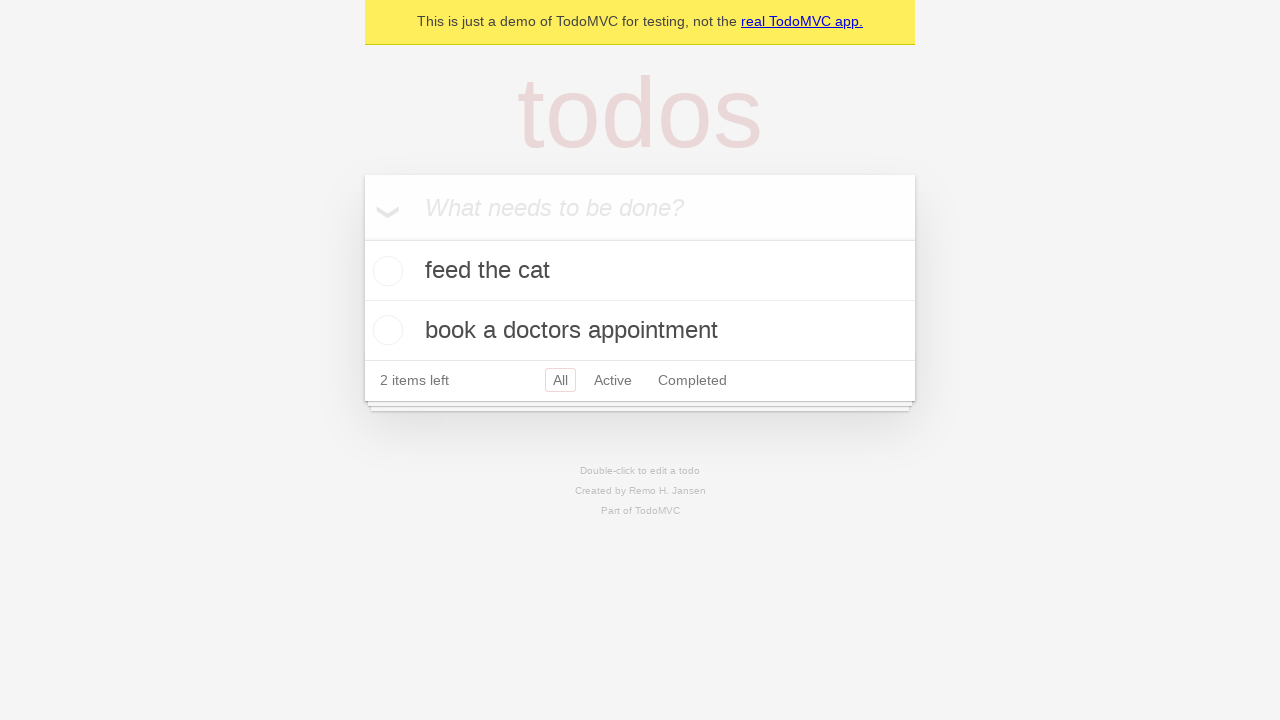